Tests file upload functionality by selecting a file, clicking the upload button, and verifying the success message is displayed

Starting URL: https://the-internet.herokuapp.com/upload

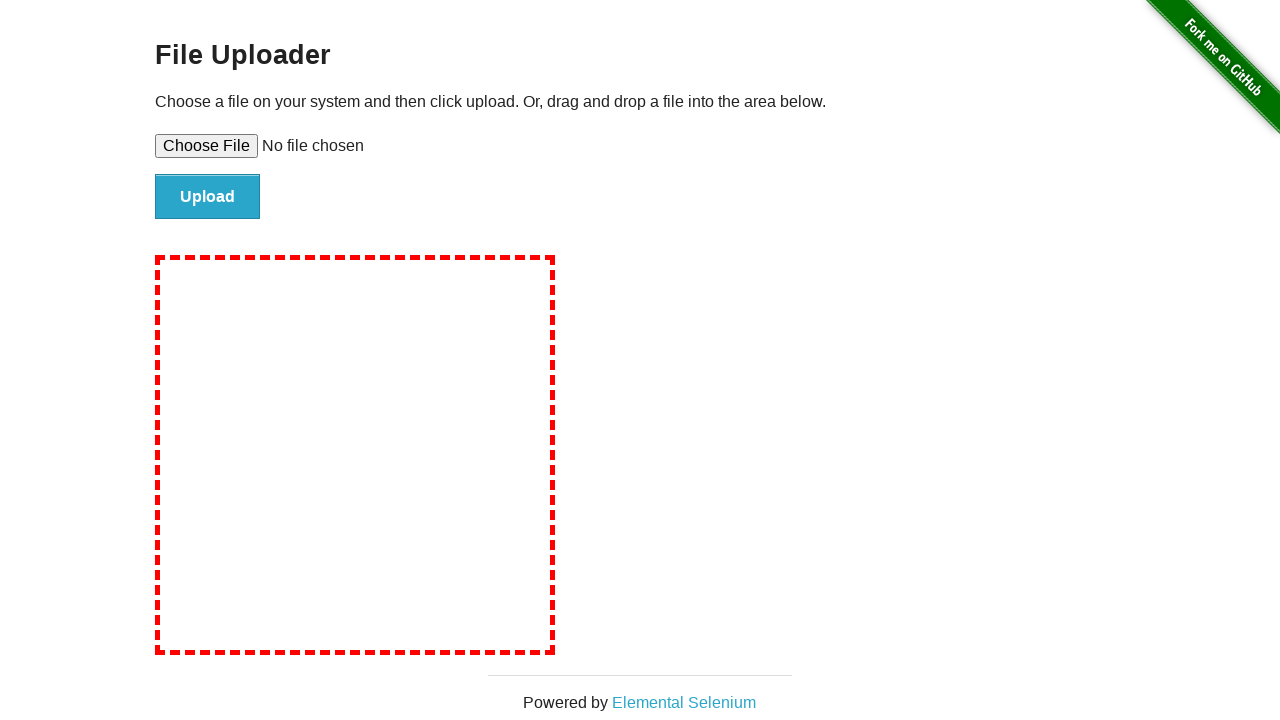

Selected test_image.jpeg file for upload
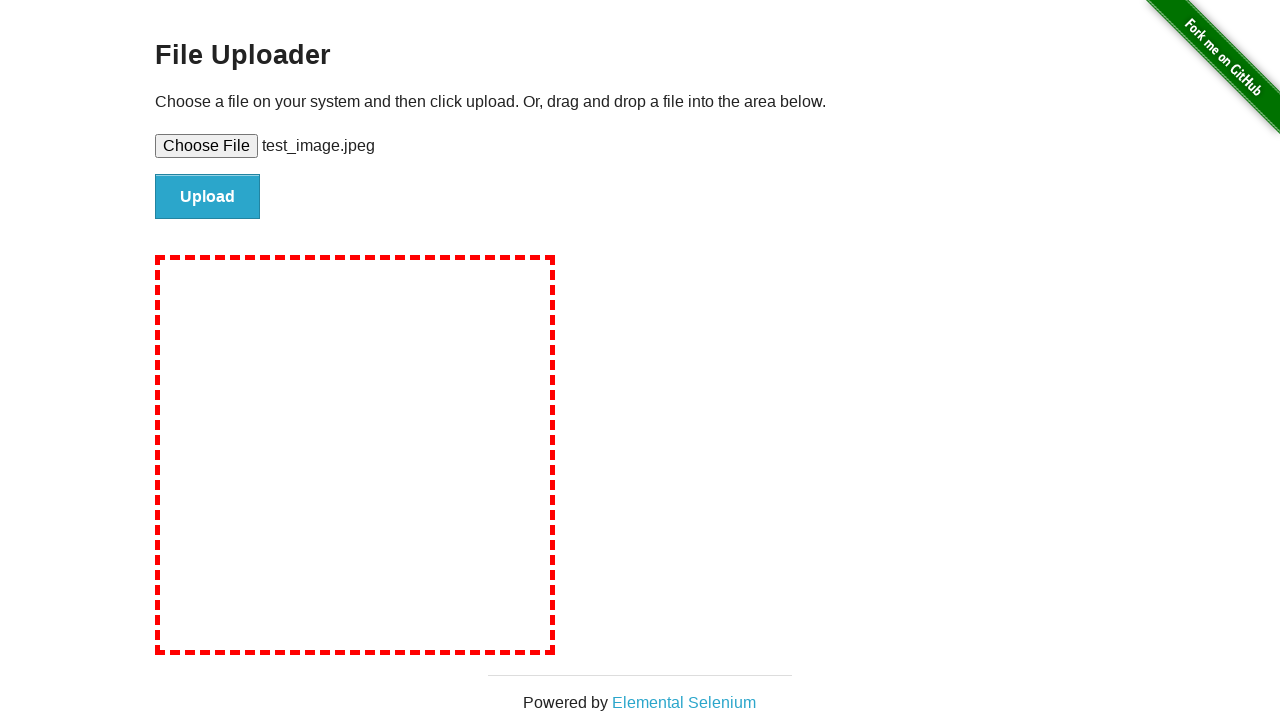

Clicked the Upload button at (208, 197) on #file-submit
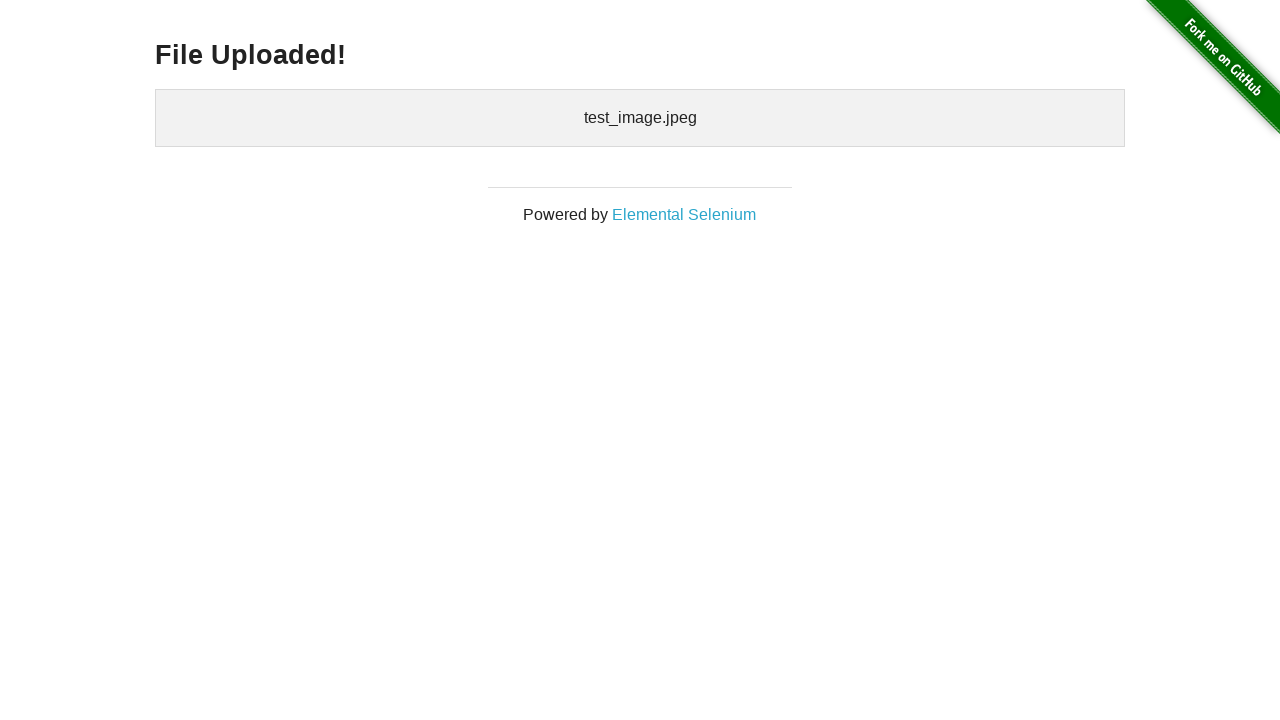

Waited for success message to appear
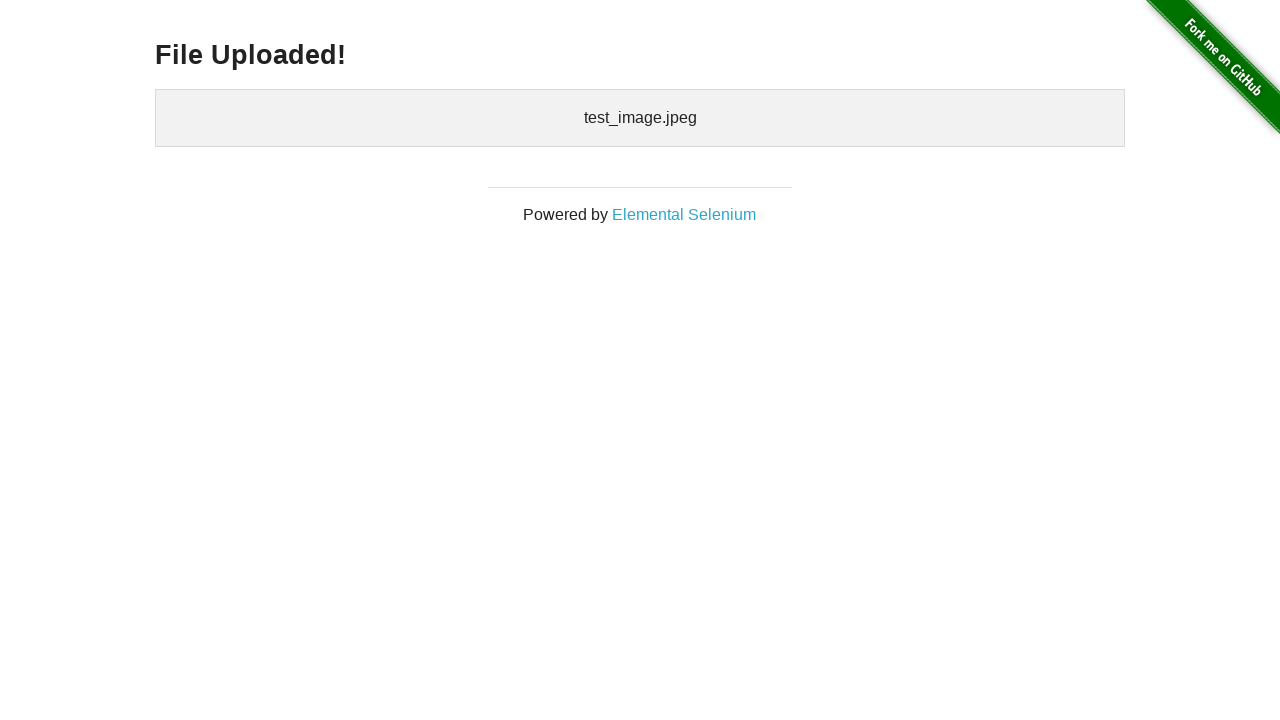

Retrieved success message text
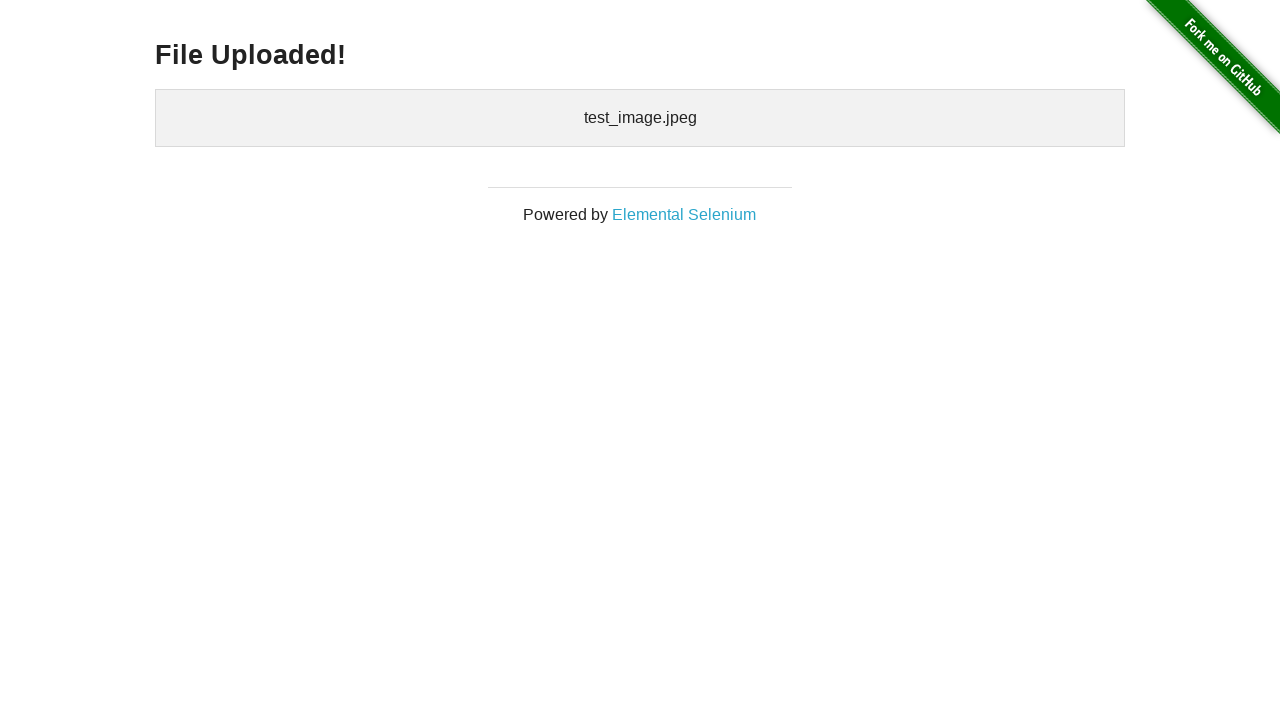

Verified success message displays 'File Uploaded!'
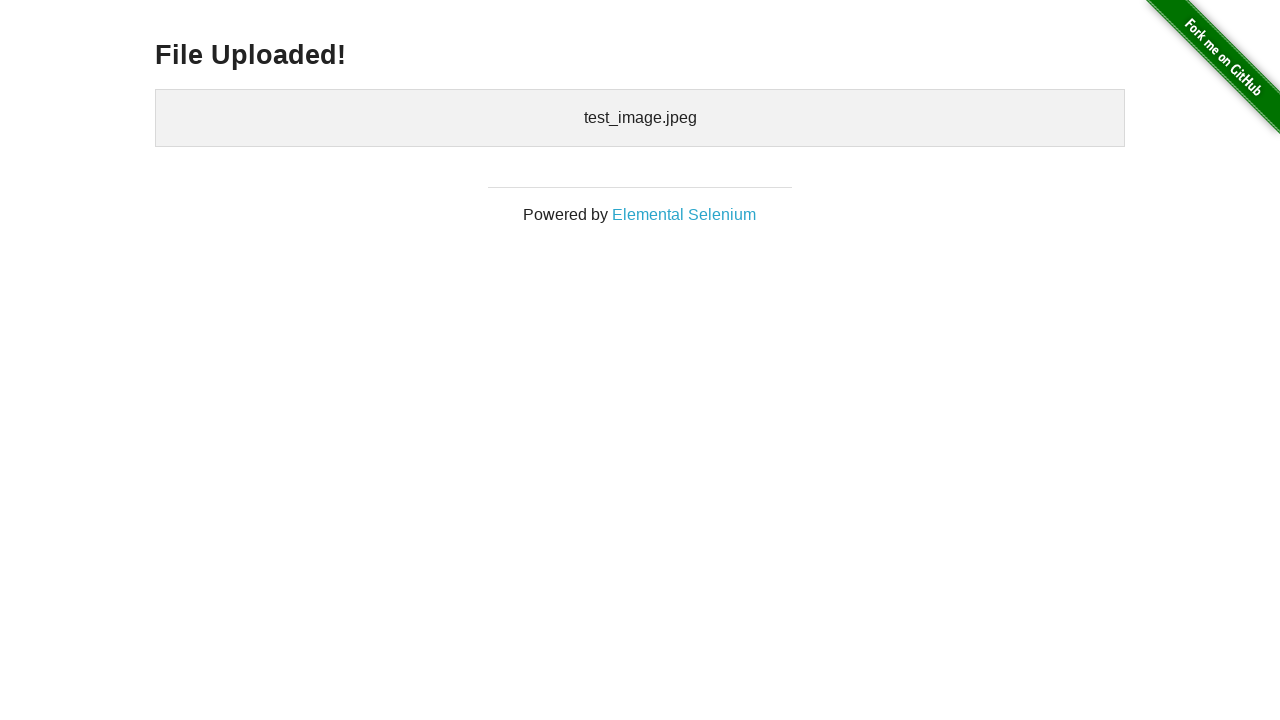

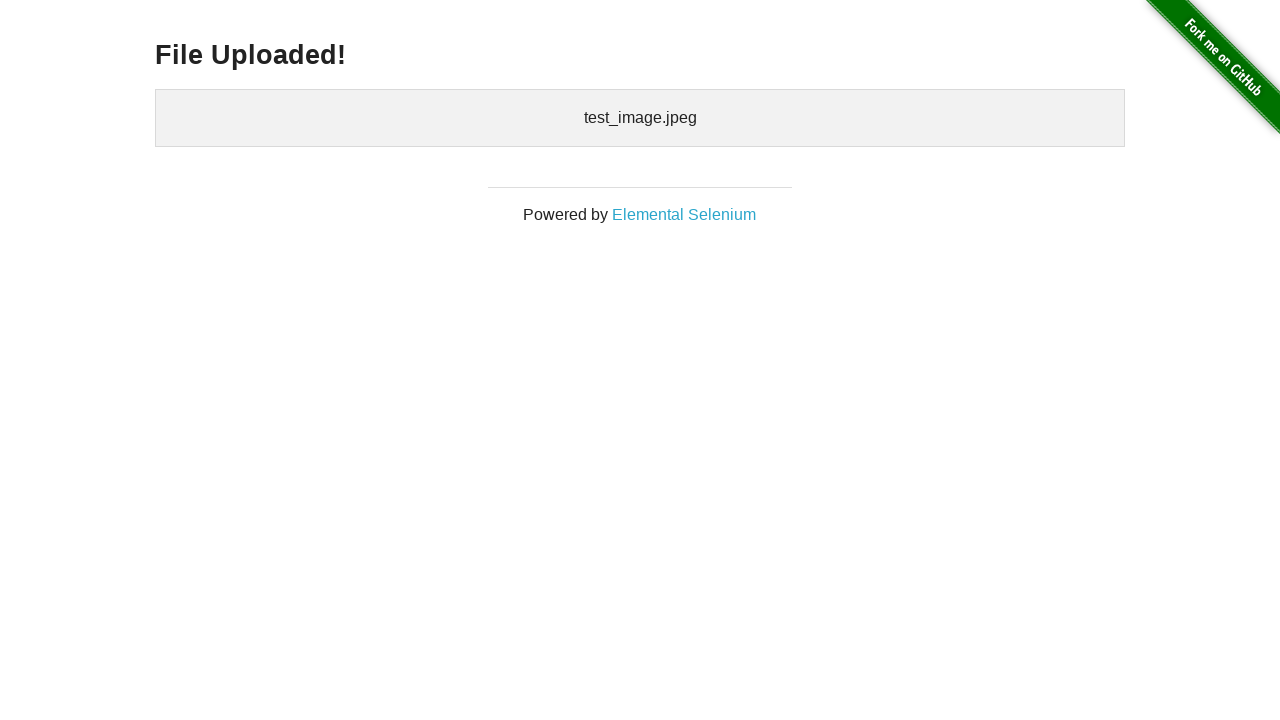